Navigates to a price table page, identifies the row with the minimum price, and clicks its radio button

Starting URL: https://vins-udemy.s3.amazonaws.com/java/html/java8-stream-table-price.html

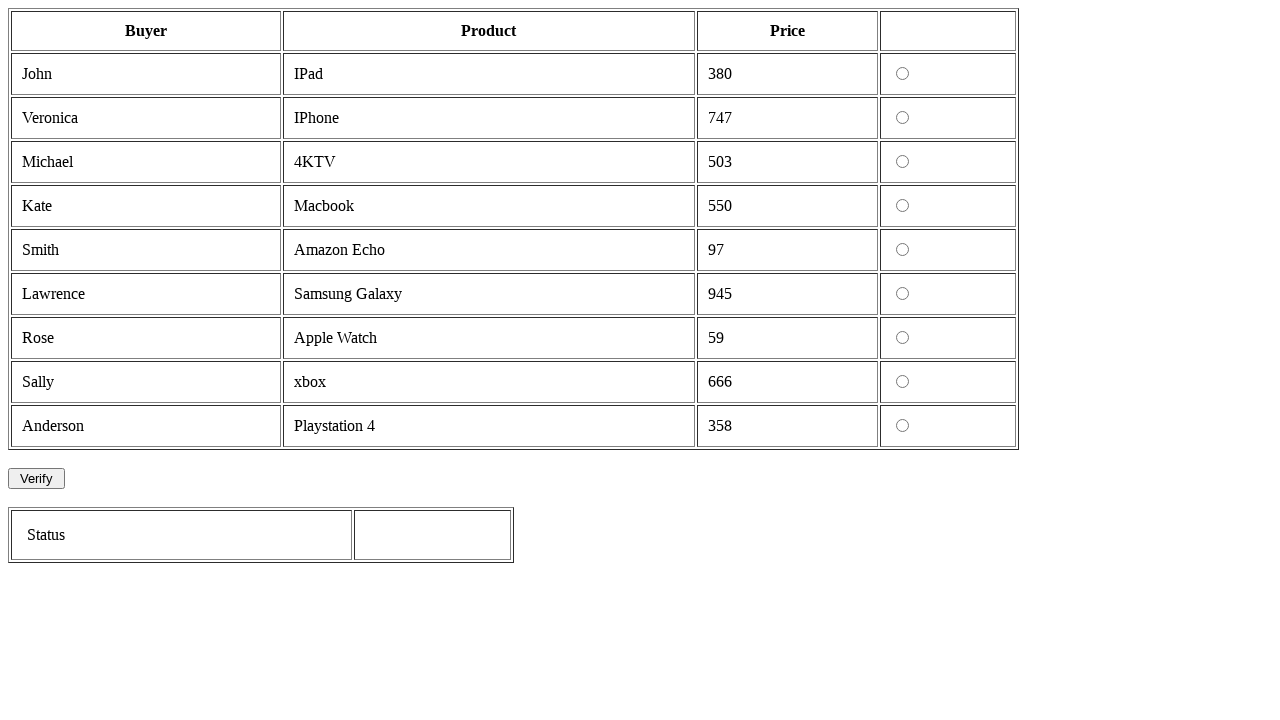

Navigated to price table page
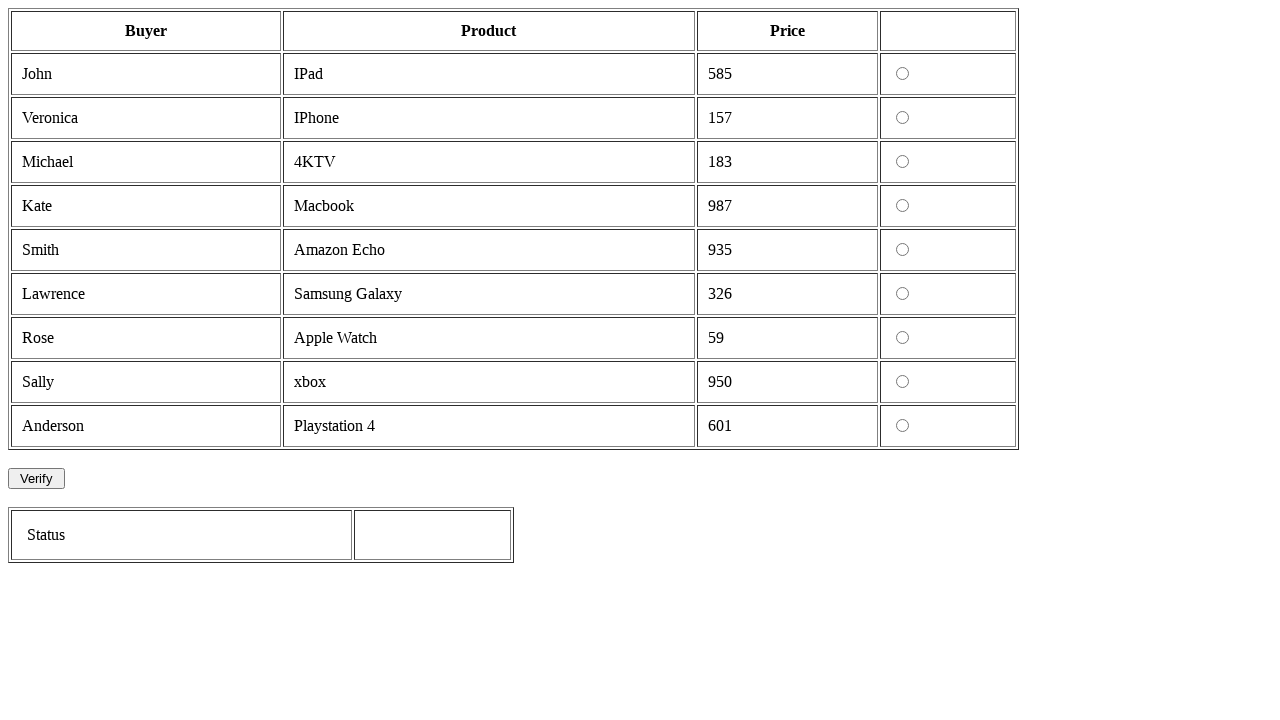

Table loaded successfully
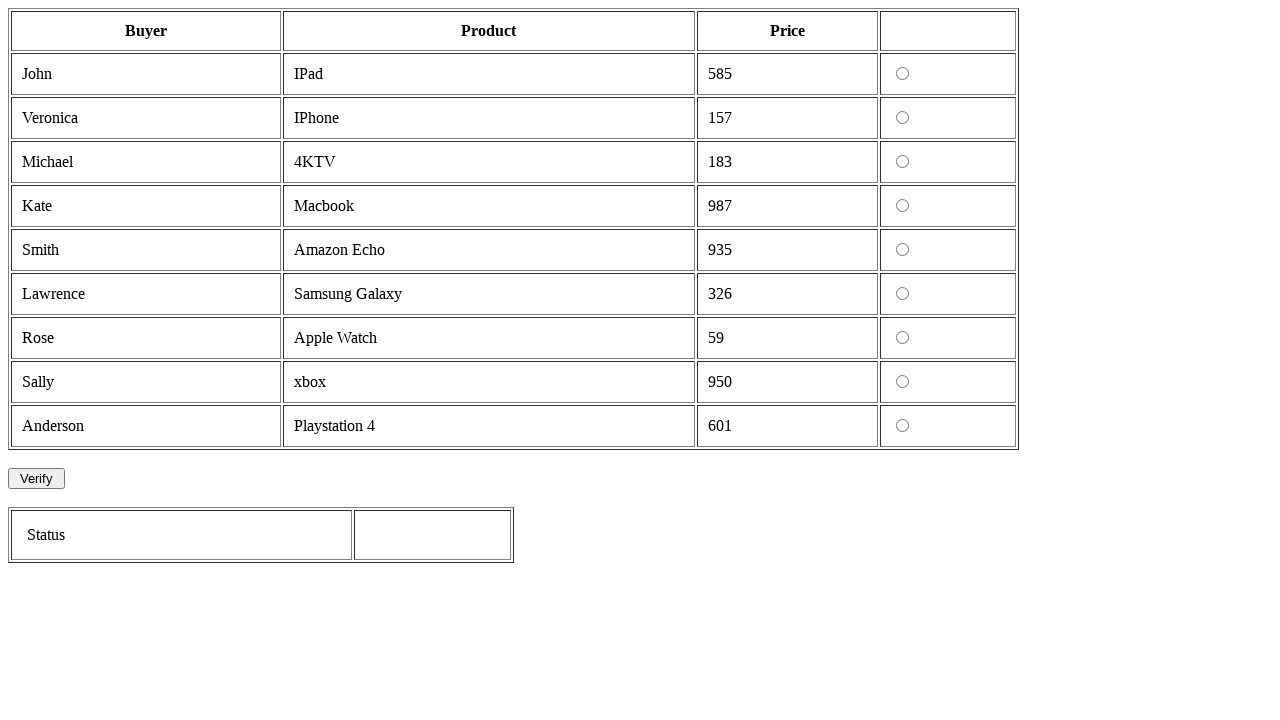

Retrieved 10 table rows
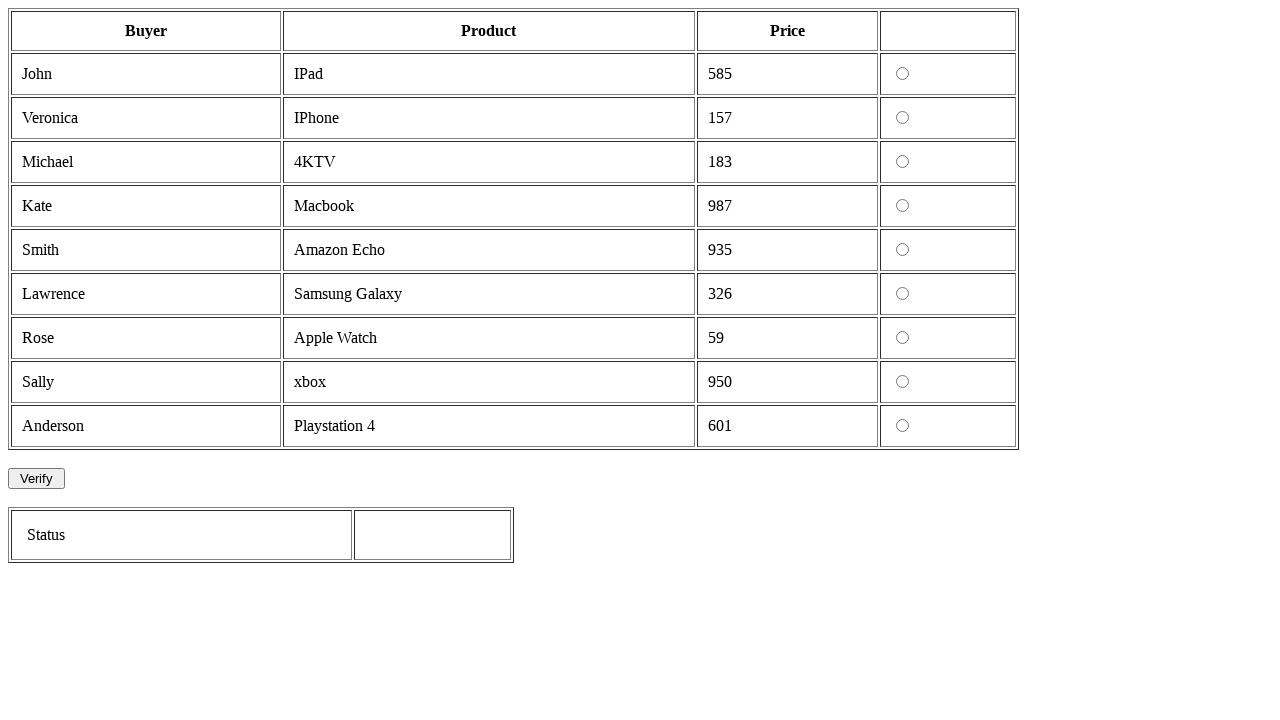

Identified minimum price row with price: 59
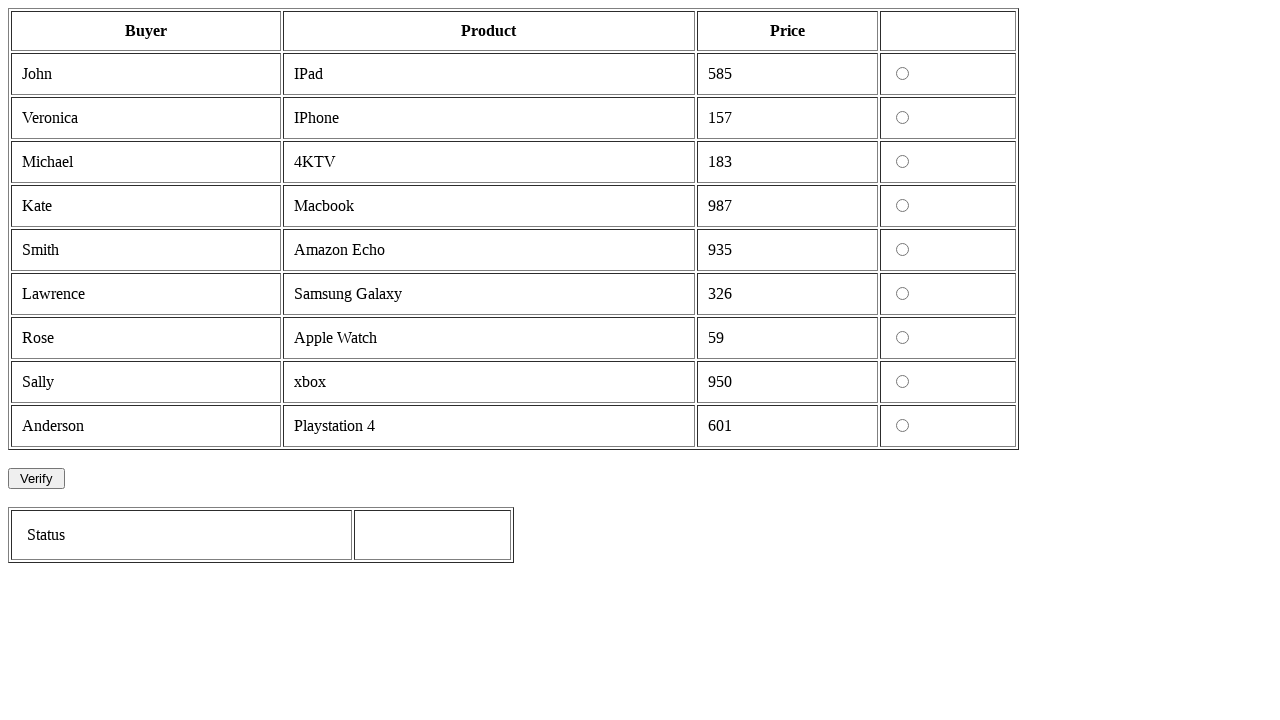

Clicked radio button for minimum price row ($59) at (902, 338) on #prods tr >> nth=7 >> td >> nth=3 >> input
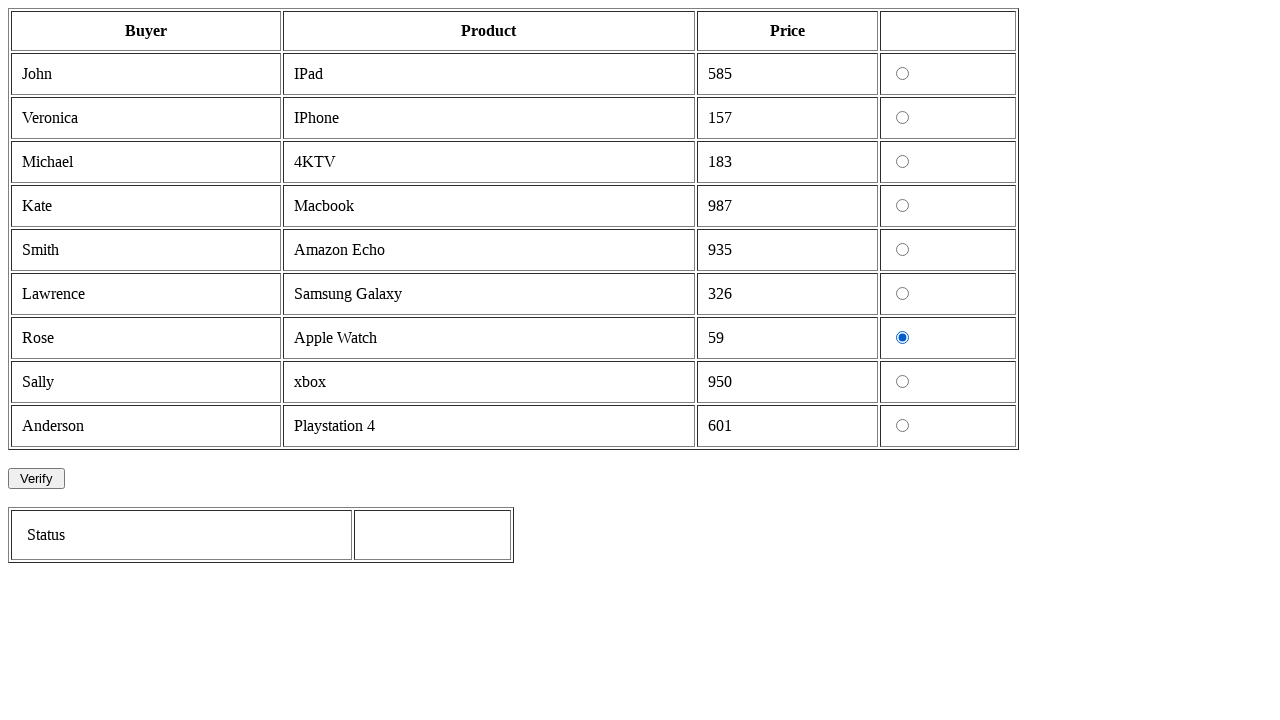

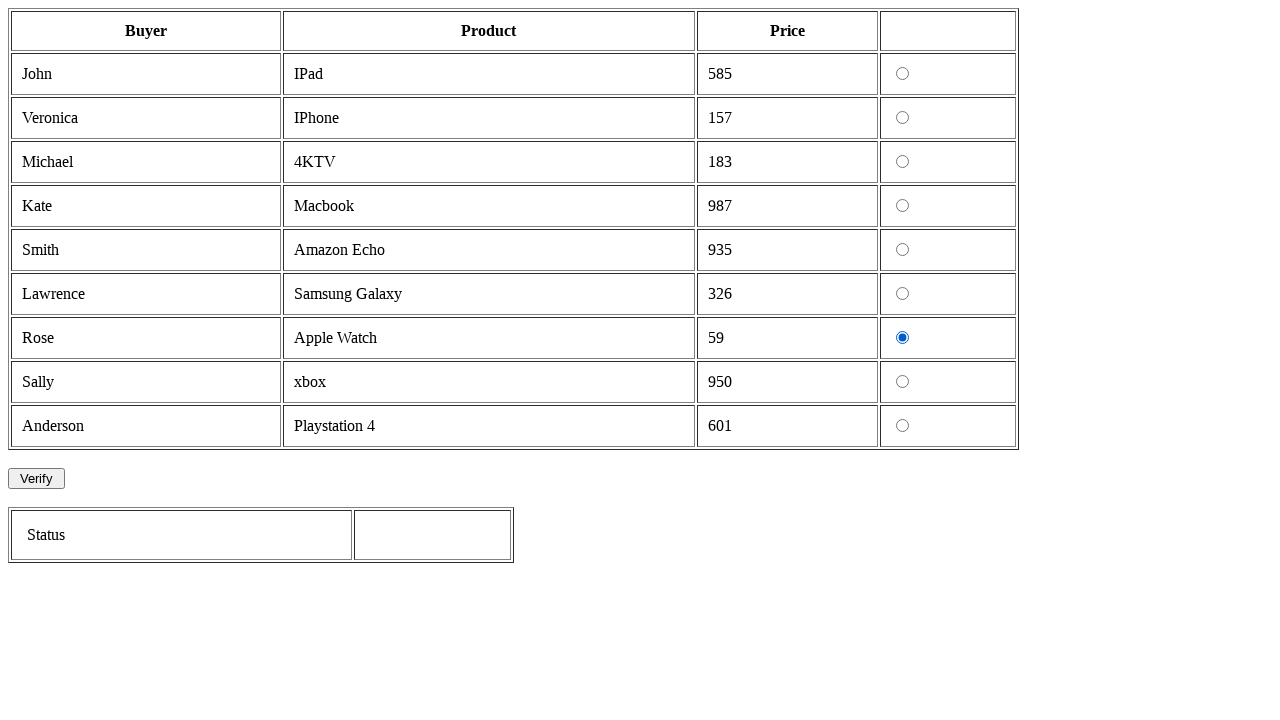